Tests the yearly plan registration flow on a pricing page by clicking the "Yearly" toggle button and then clicking the Register button for plan 4, verifying navigation to the expected registration URL.

Starting URL: https://smoothmaths.co.uk/pricing/

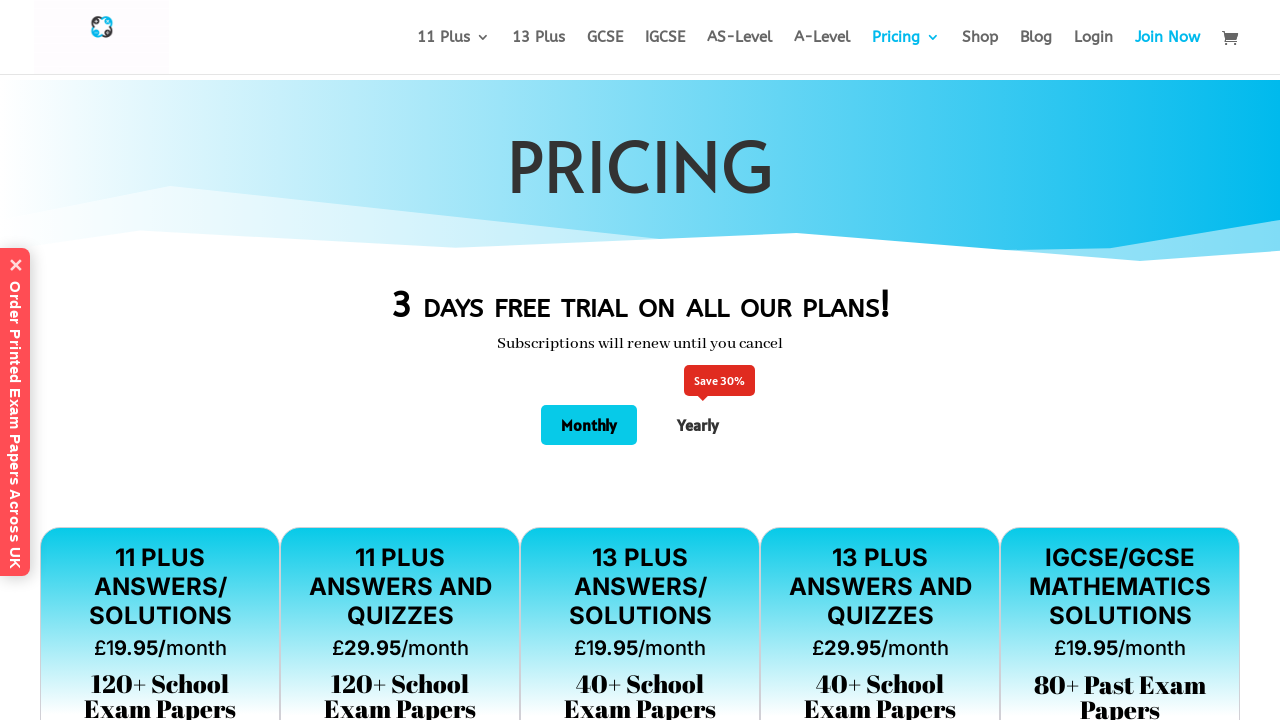

Pricing page loaded with networkidle state
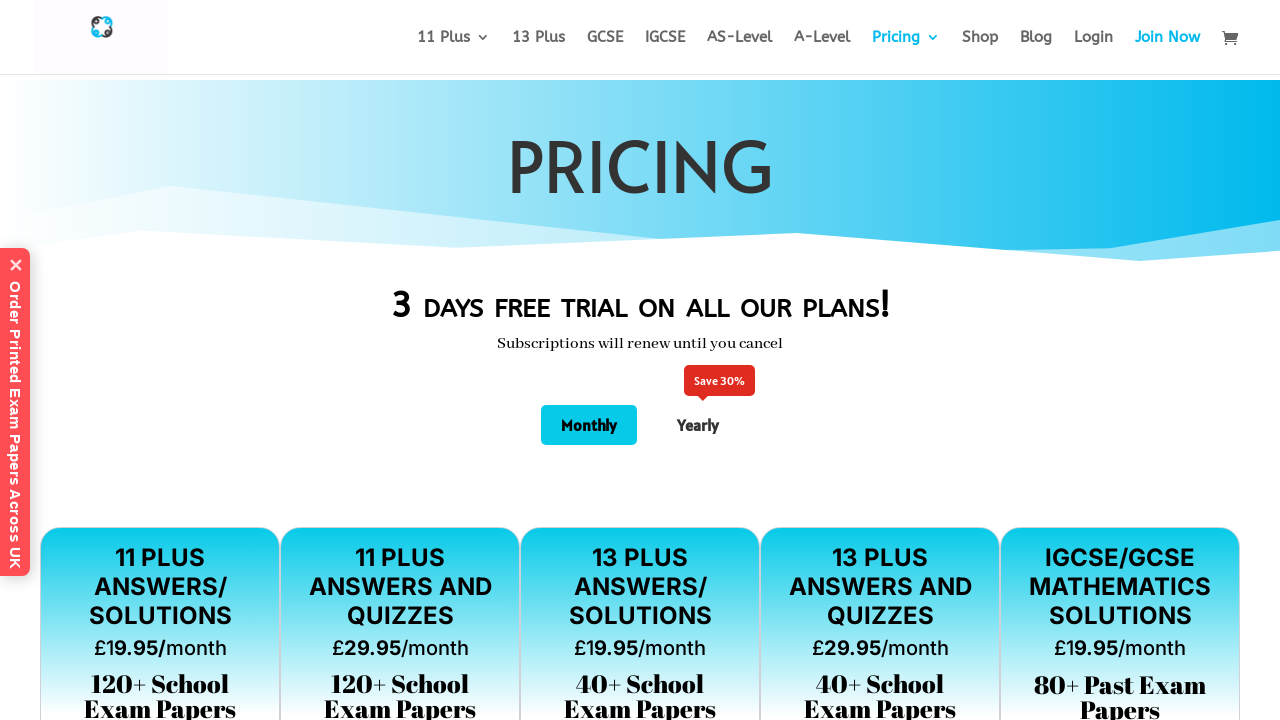

Scrolled 'Yearly' button into view
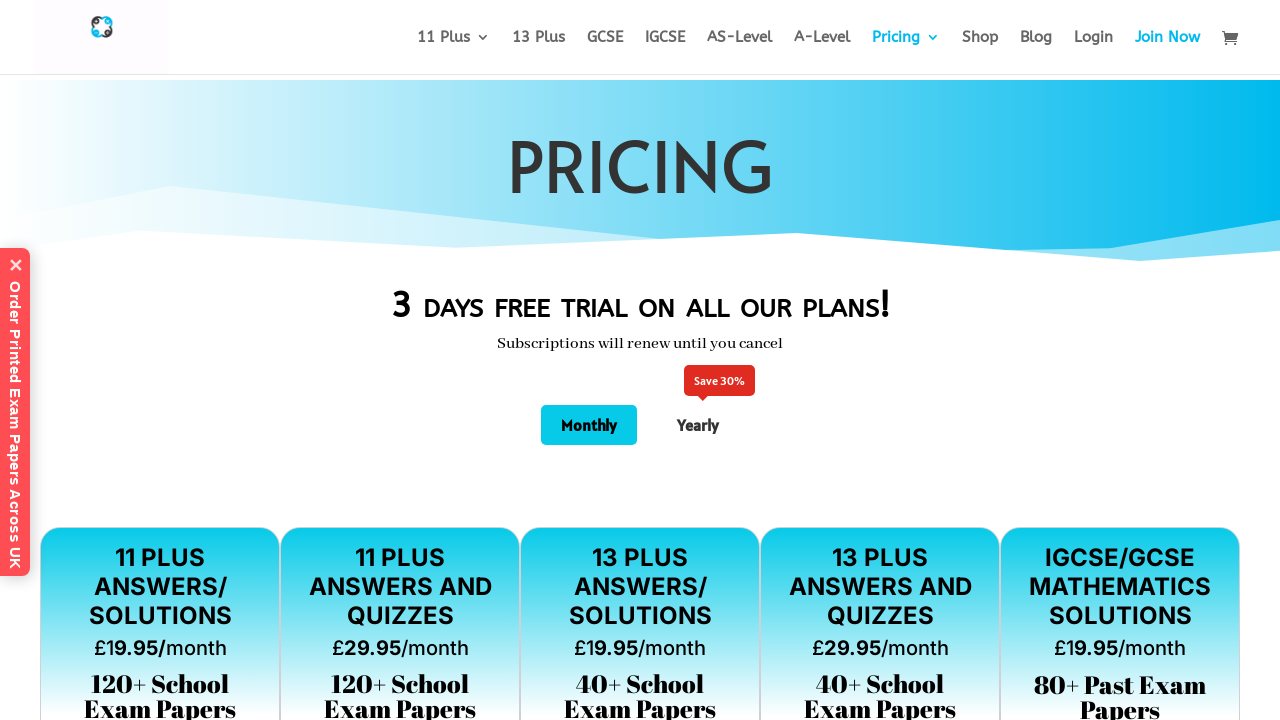

Clicked 'Yearly' toggle button to switch to yearly plans at (698, 425) on xpath=//span[@class='title' and contains(text(),'Yearly')]
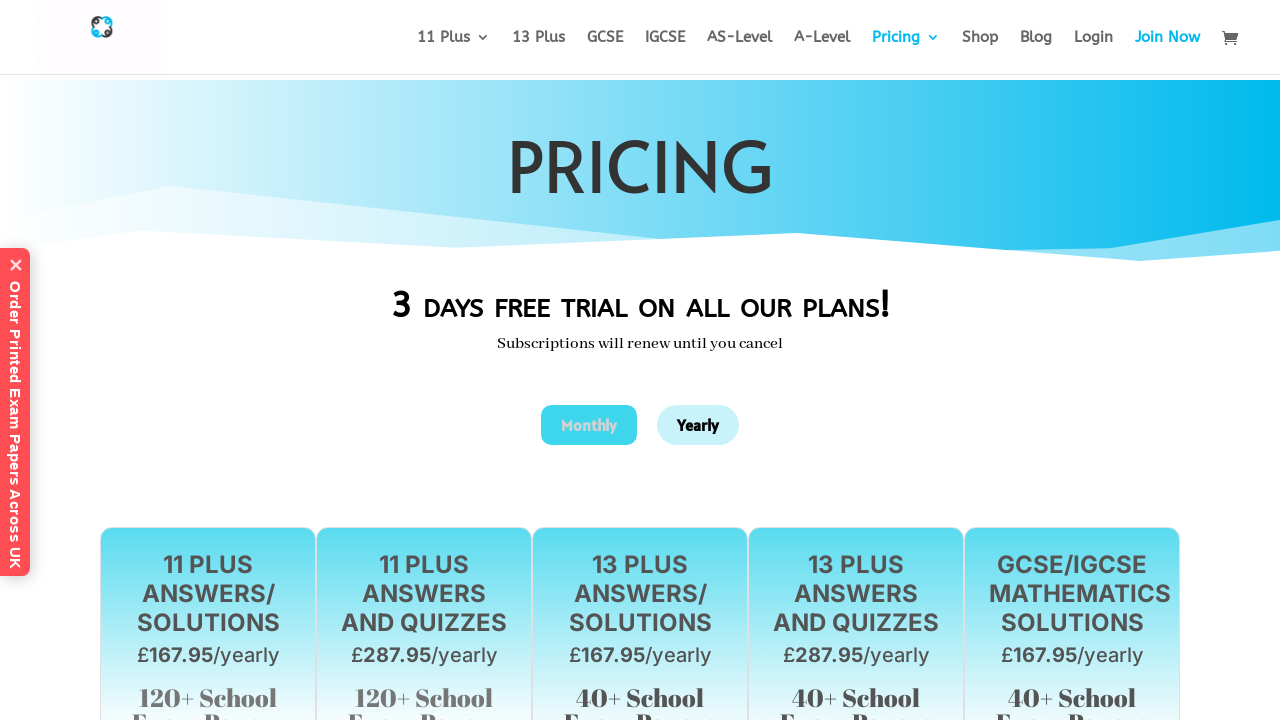

Waited 2000ms for yearly plans to render
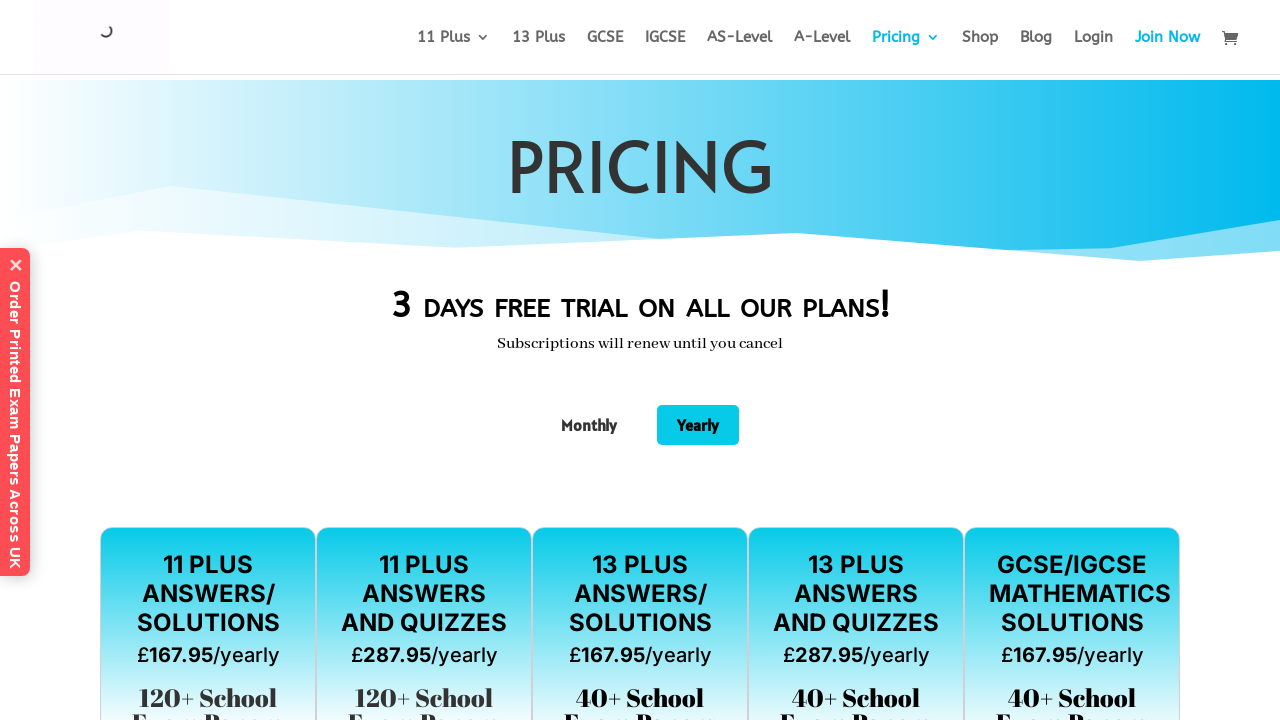

Scrolled 4th Register button for yearly plan into view
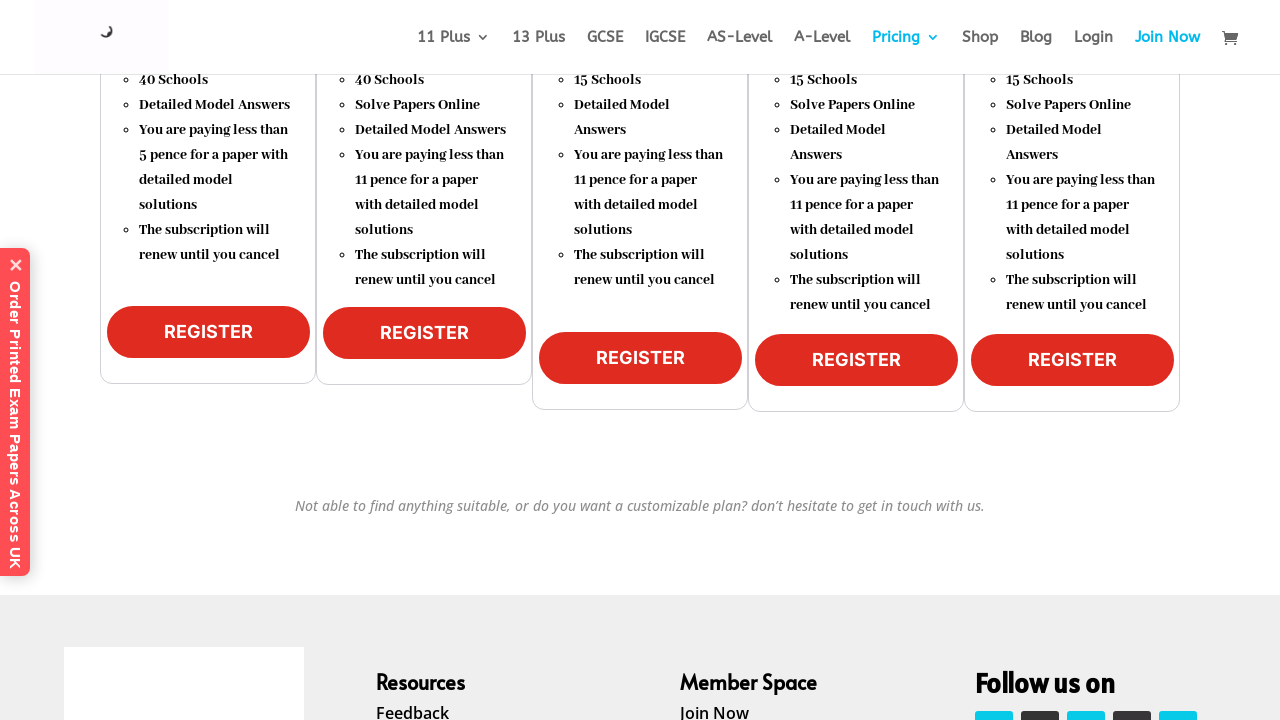

Clicked Register button for 4th yearly plan at (856, 360) on (//a[contains(text(),'Register') and contains(@href, 'yearly')])[4]
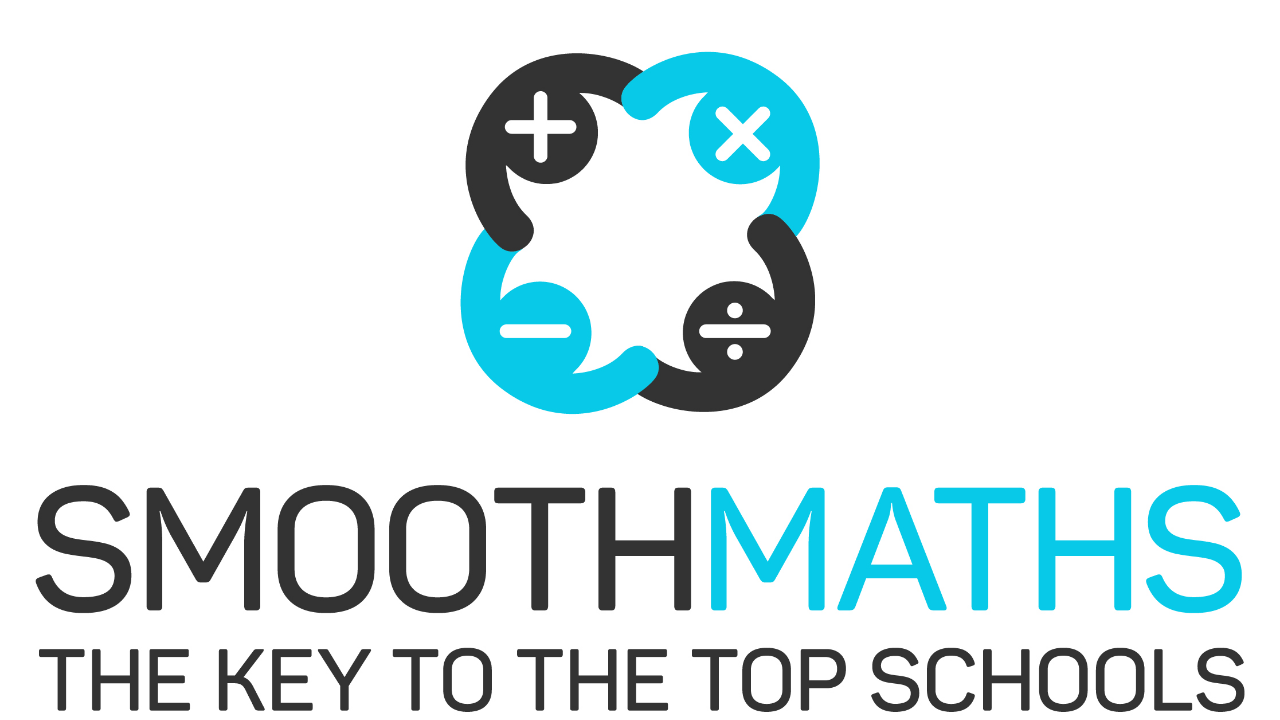

Navigated to registration page for 13+ Answers and Quizzes Yearly plan
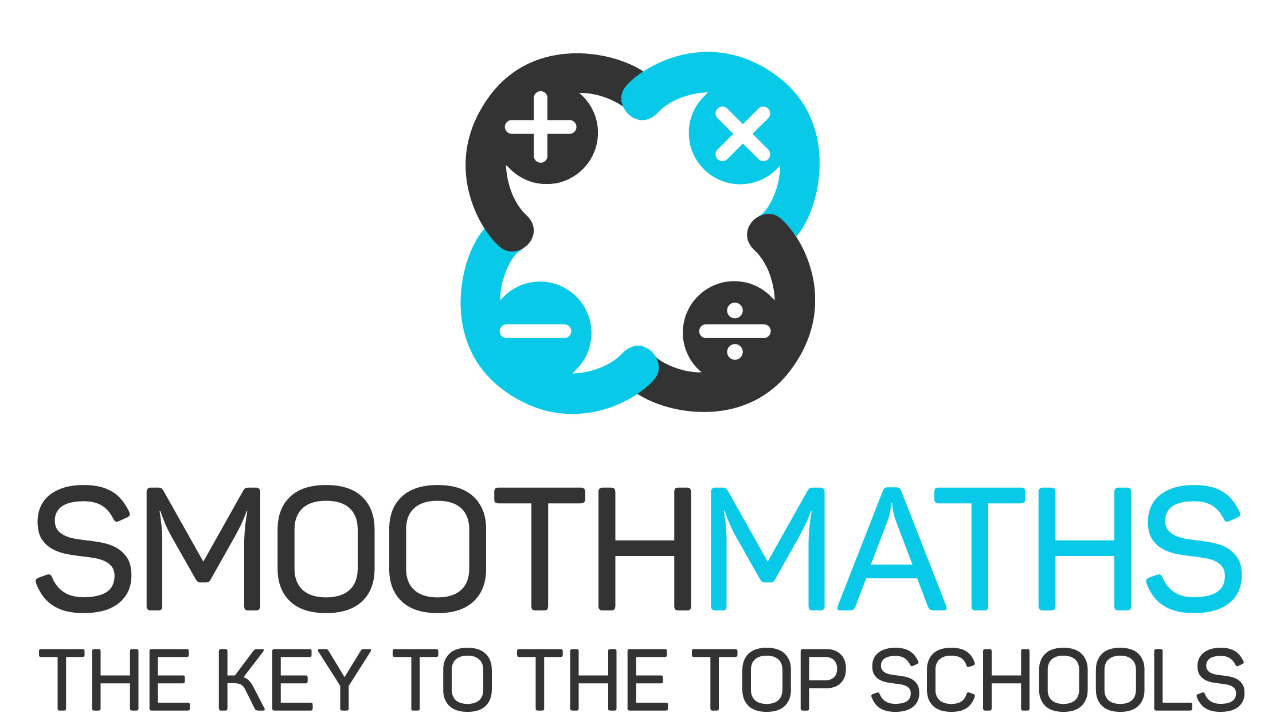

Verified navigation to expected registration URL
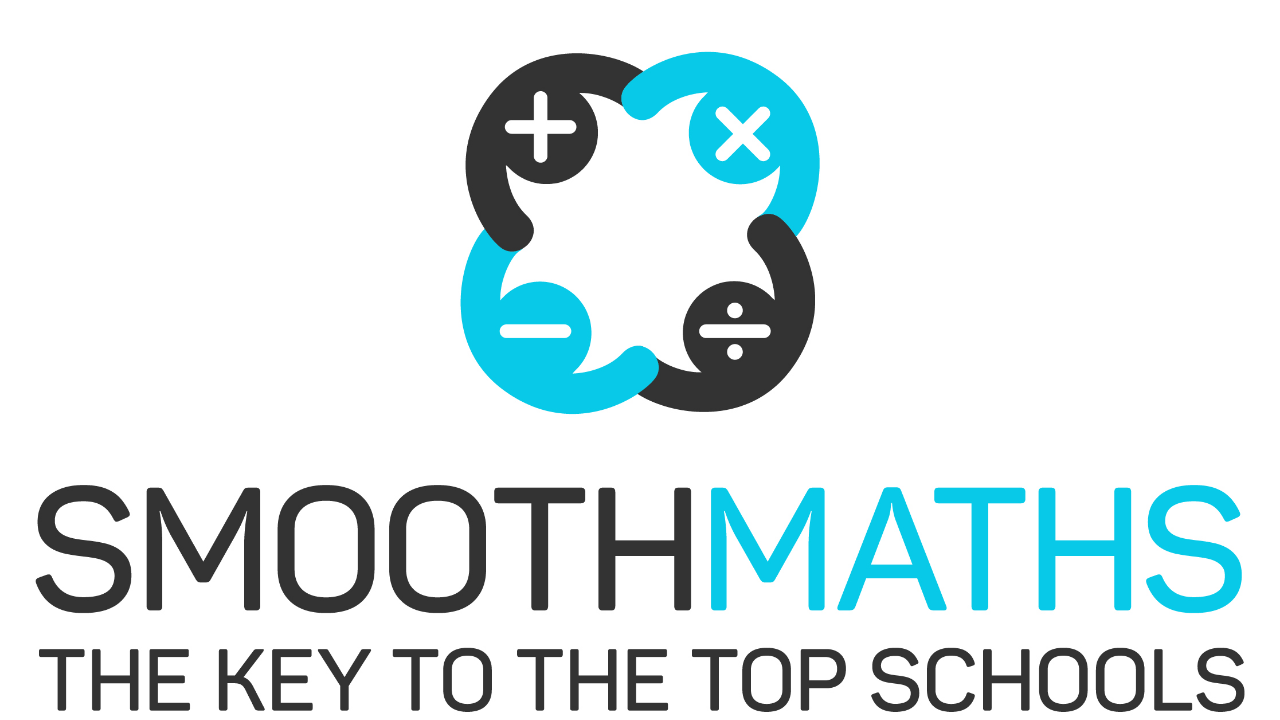

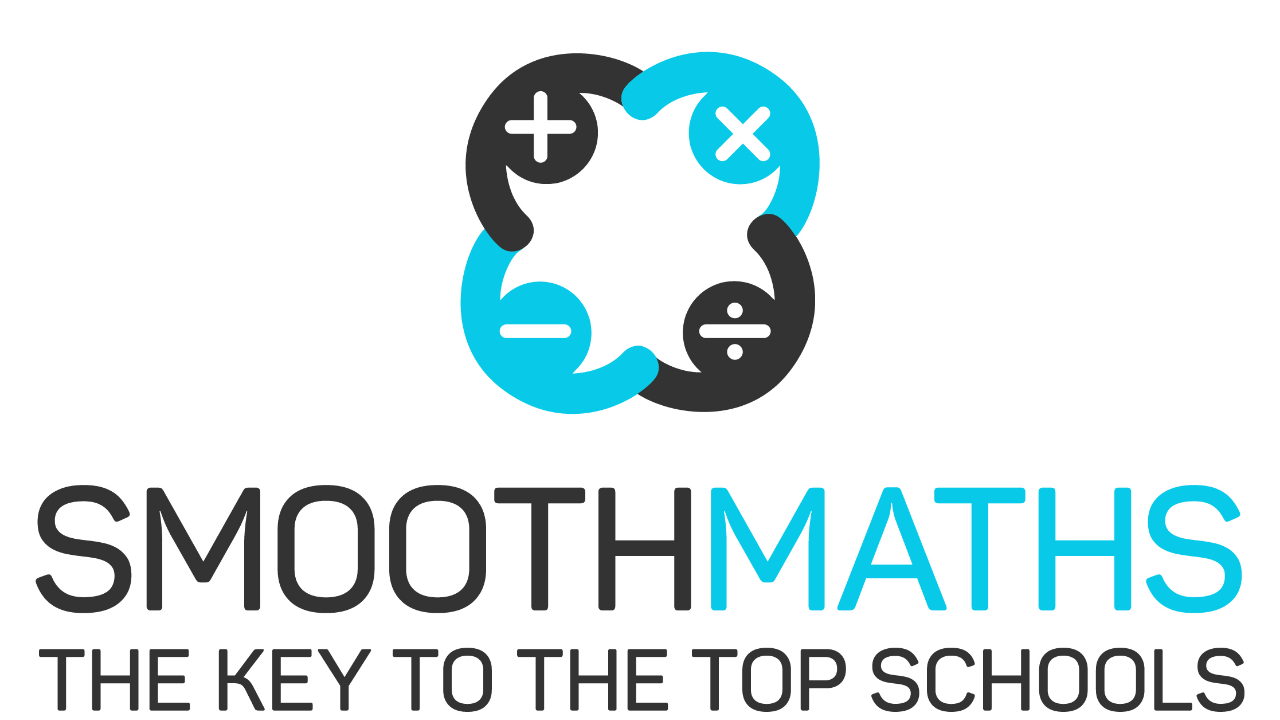